Tests custom jQuery dropdown selection functionality by clicking on different dropdown menus and selecting specific items from each (speed, files, number, and salutation dropdowns)

Starting URL: https://jqueryui.com/resources/demos/selectmenu/default.html

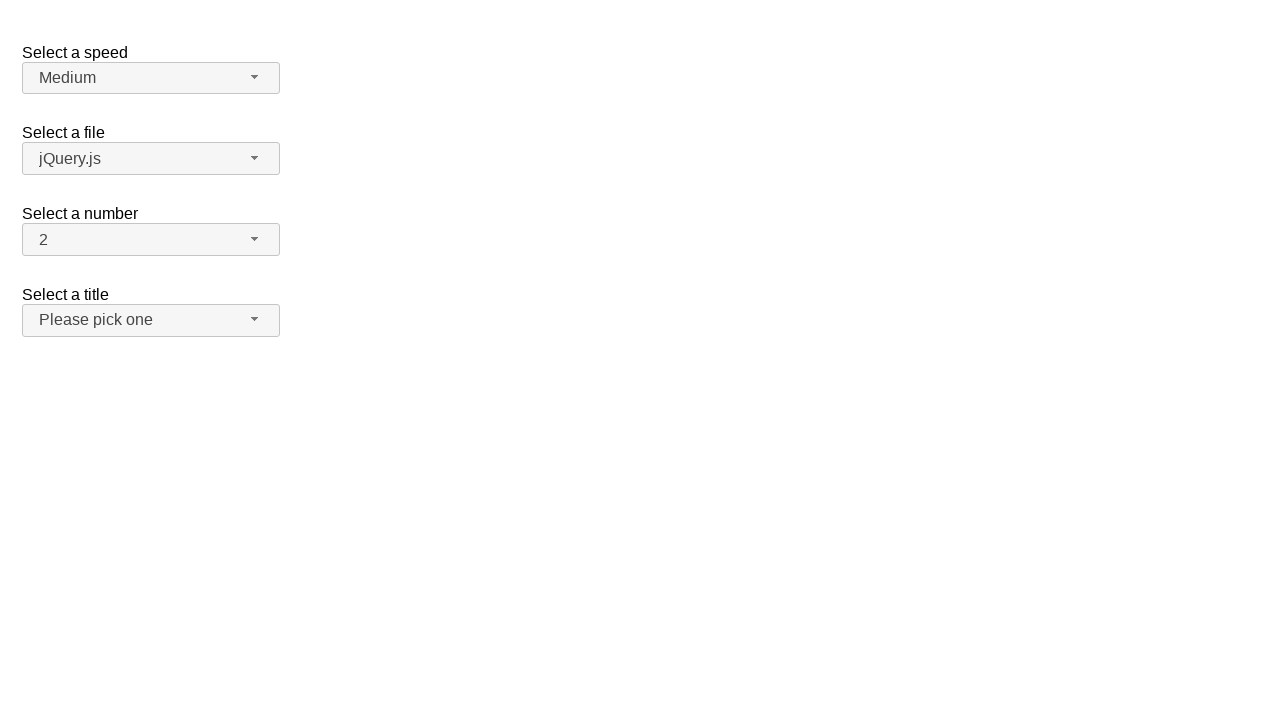

Clicked speed dropdown button at (151, 78) on span#speed-button
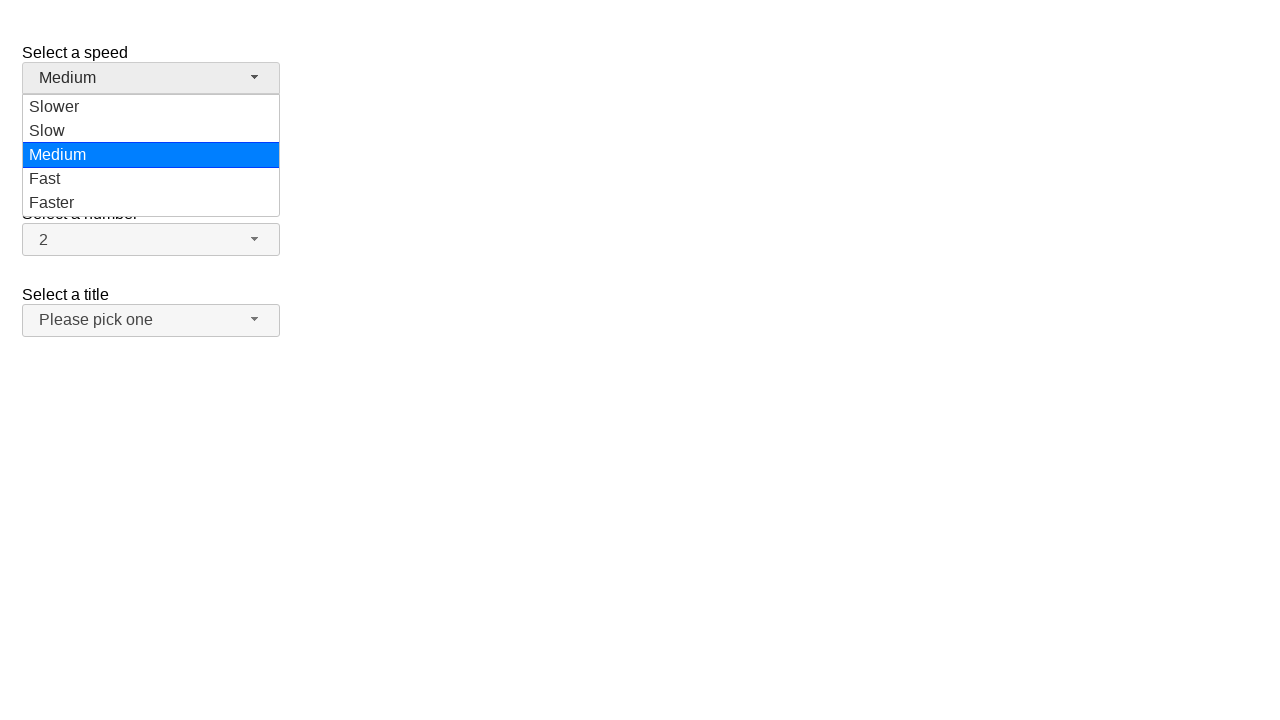

Speed dropdown menu loaded
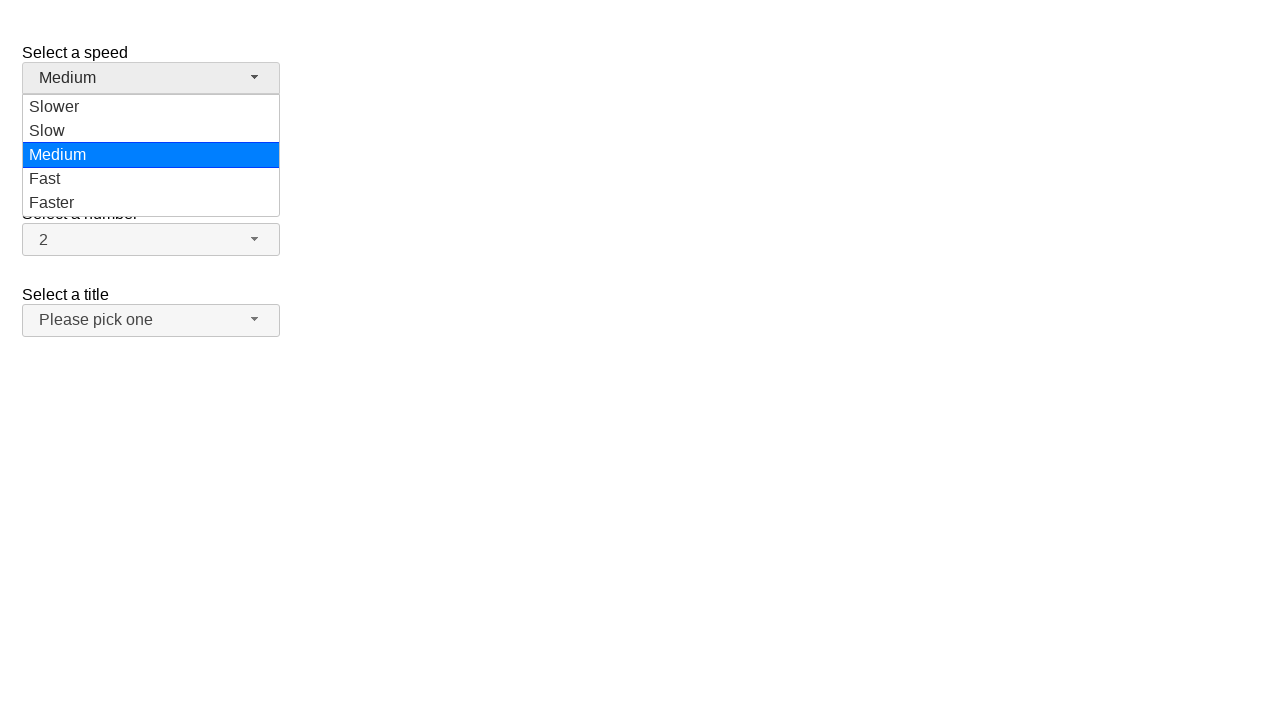

Selected 'Faster' from speed dropdown at (151, 203) on ul#speed-menu div:has-text('Faster')
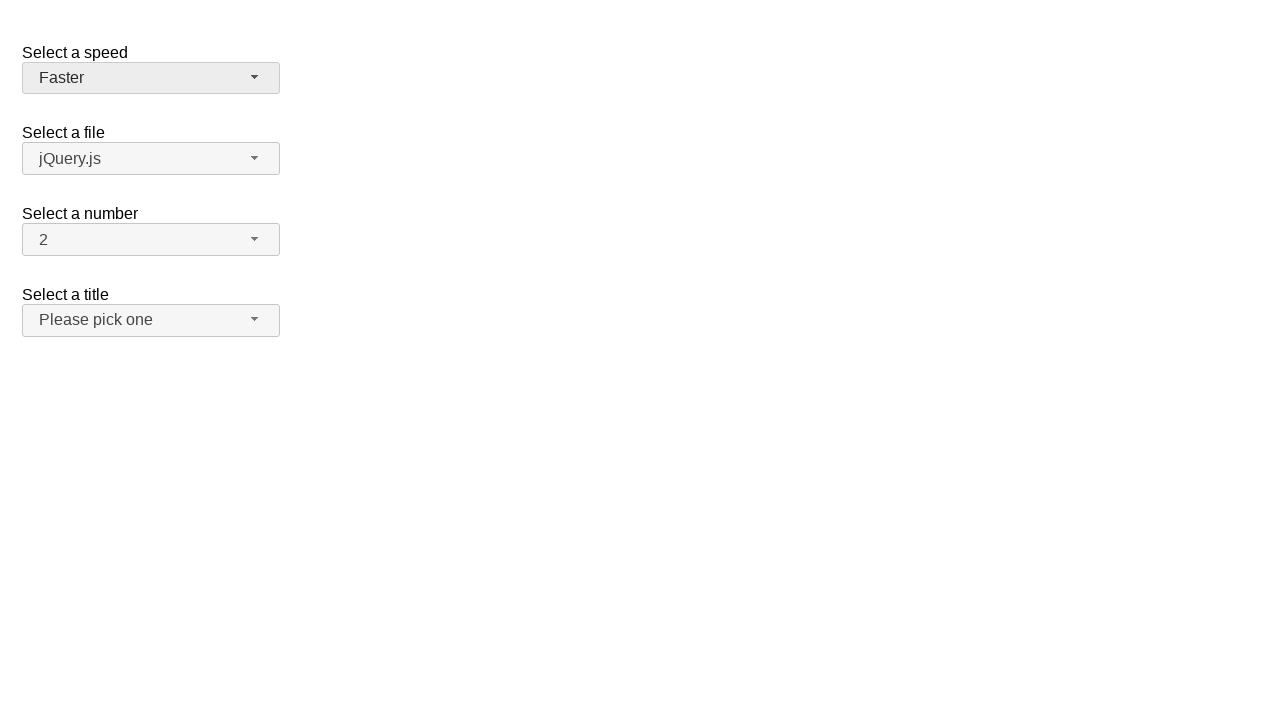

Clicked files dropdown button at (151, 159) on span#files-button
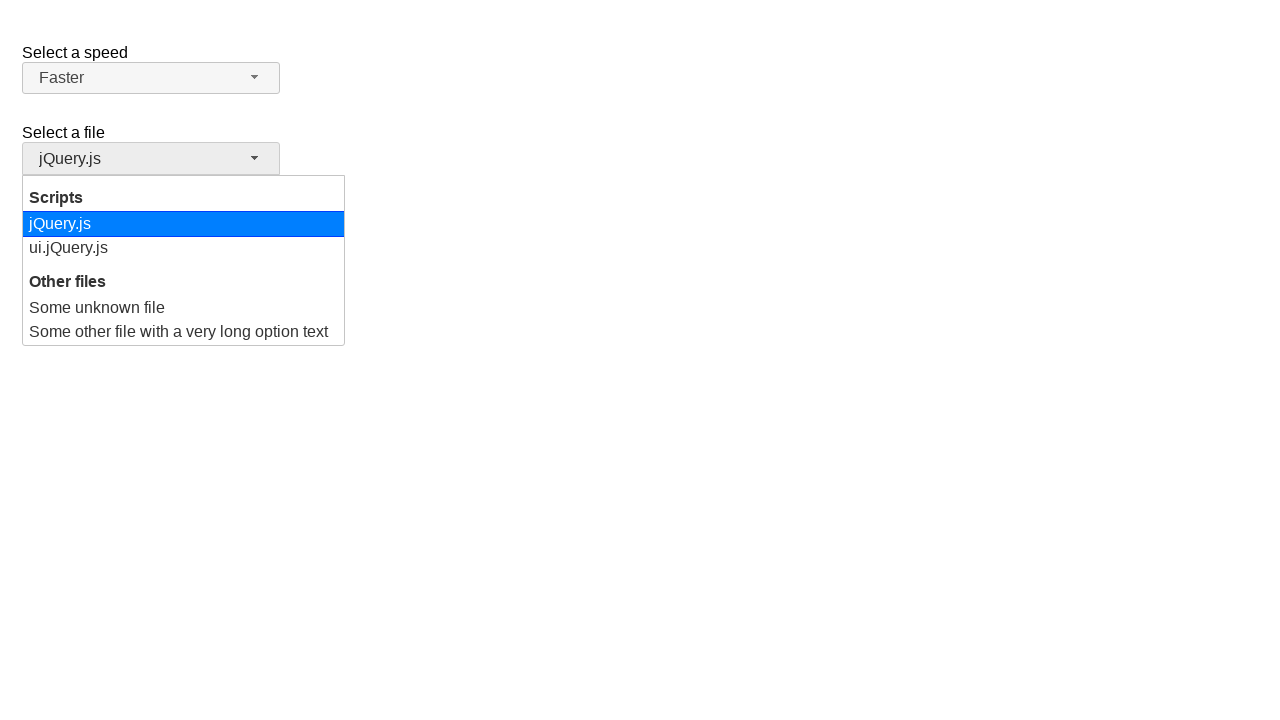

Files dropdown menu loaded
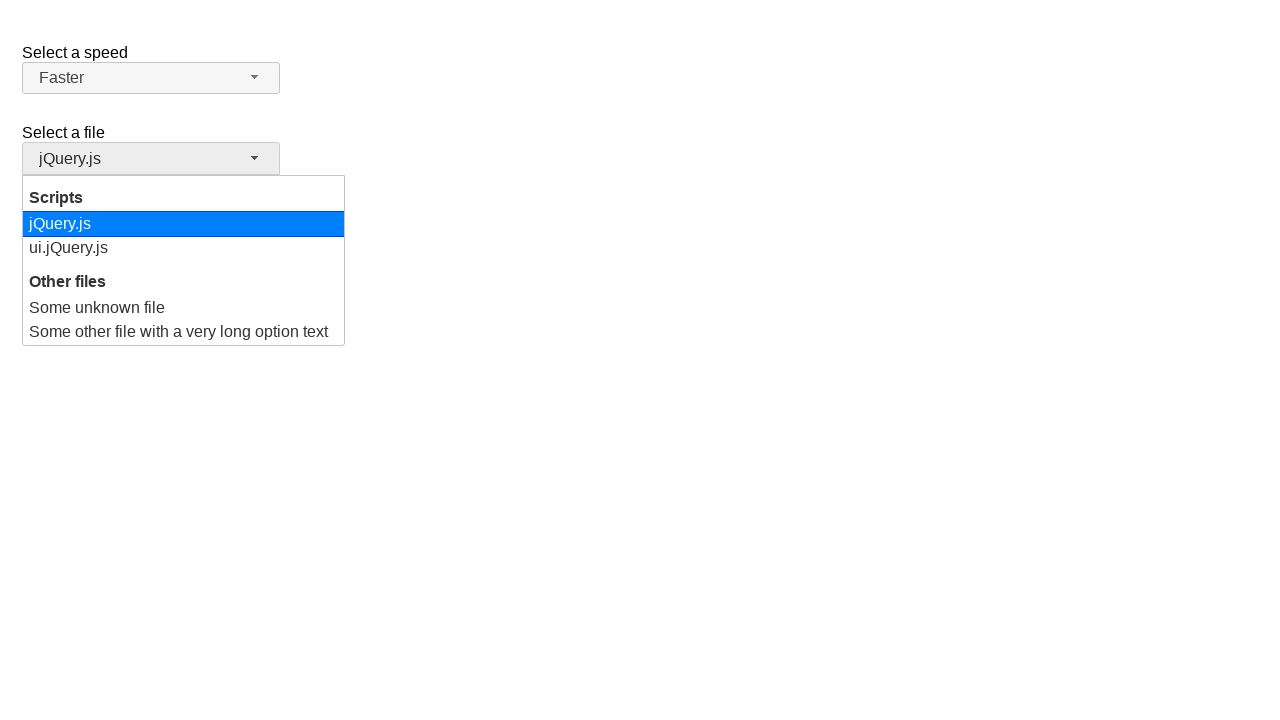

Selected 'ui.jQuery.js' from files dropdown at (184, 248) on ul#files-menu div:has-text('ui.jQuery.js')
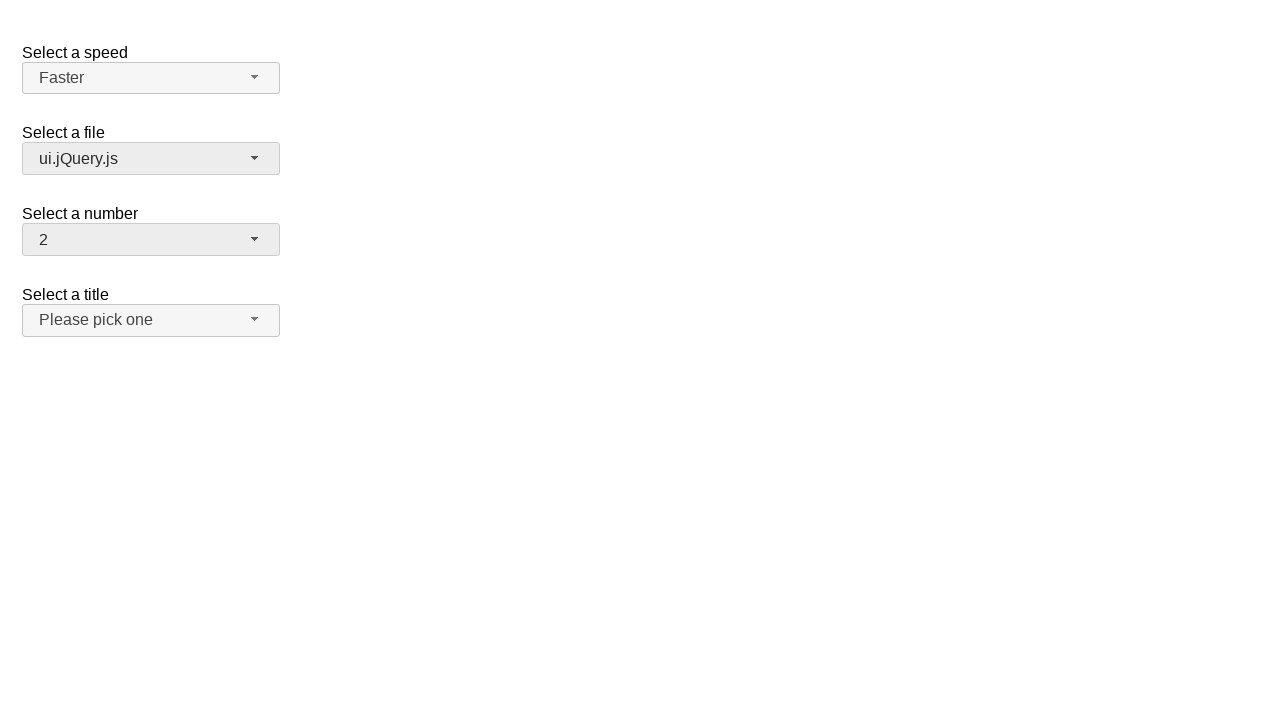

Clicked number dropdown button at (151, 240) on span#number-button
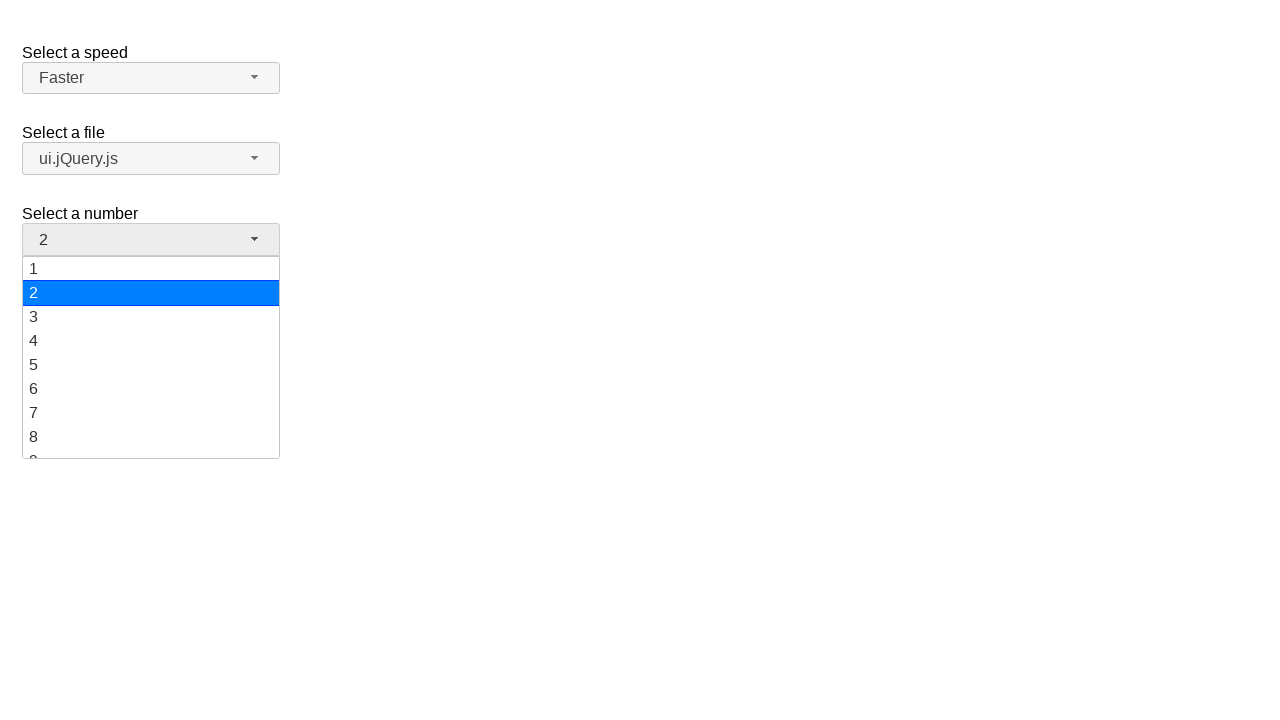

Number dropdown menu loaded
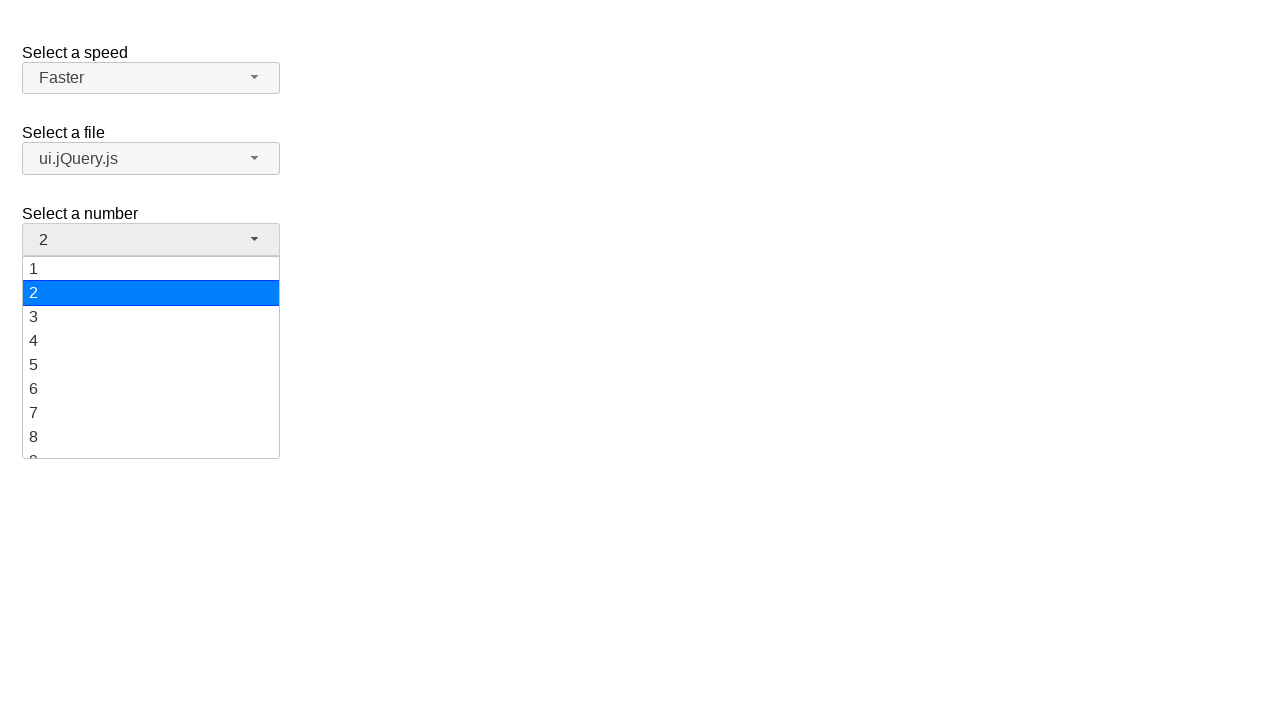

Selected '15' from number dropdown at (151, 357) on ul#number-menu div:has-text('15')
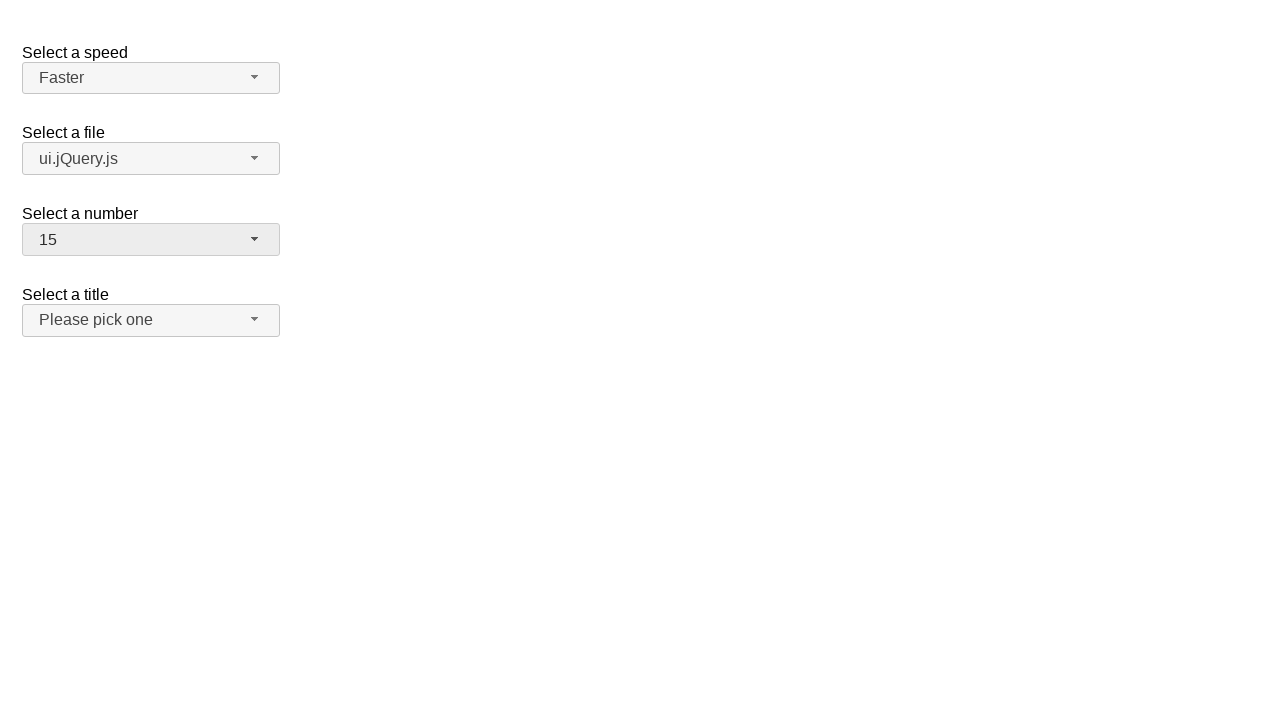

Clicked salutation dropdown button at (151, 320) on span#salutation-button
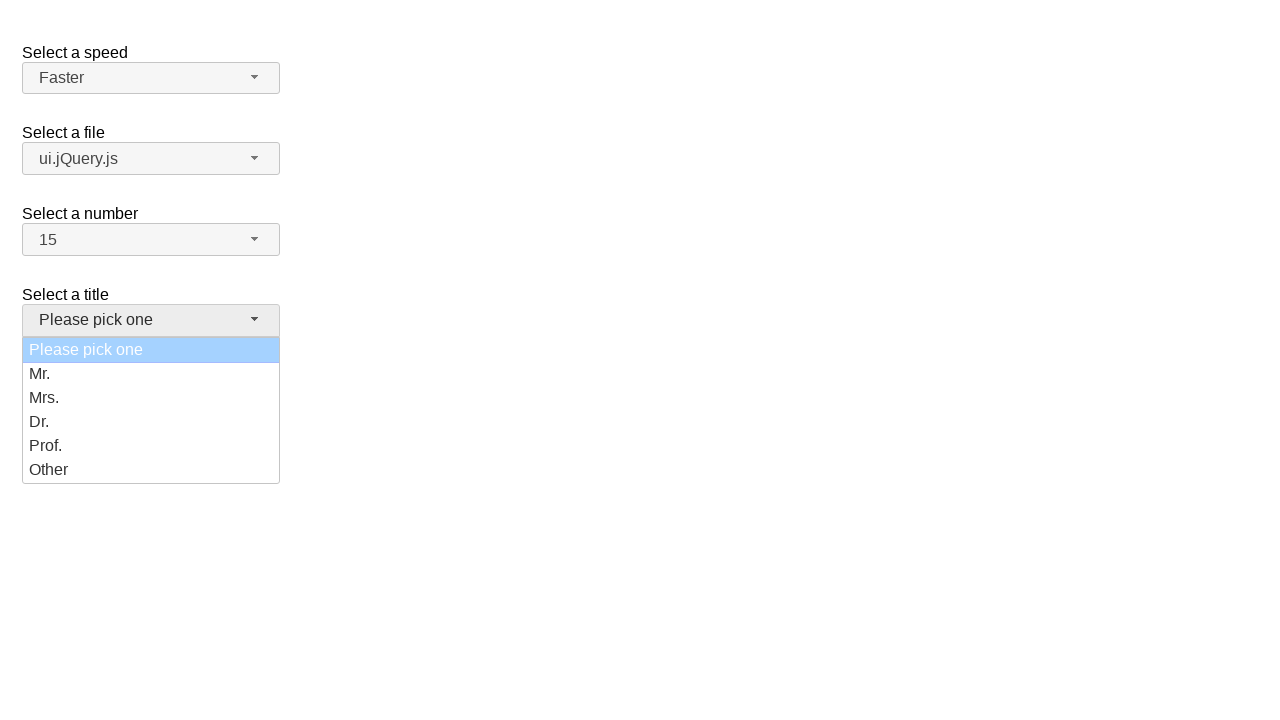

Salutation dropdown menu loaded
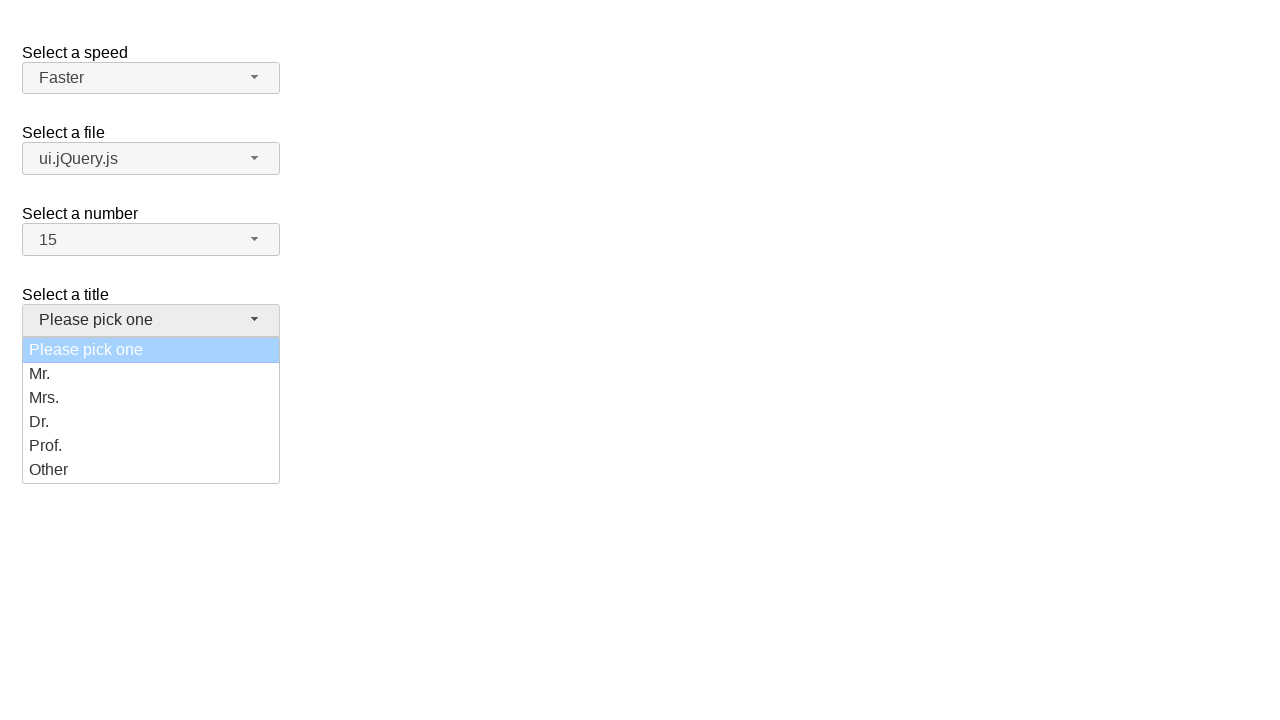

Selected 'Dr.' from salutation dropdown at (151, 422) on ul#salutation-menu div:has-text('Dr.')
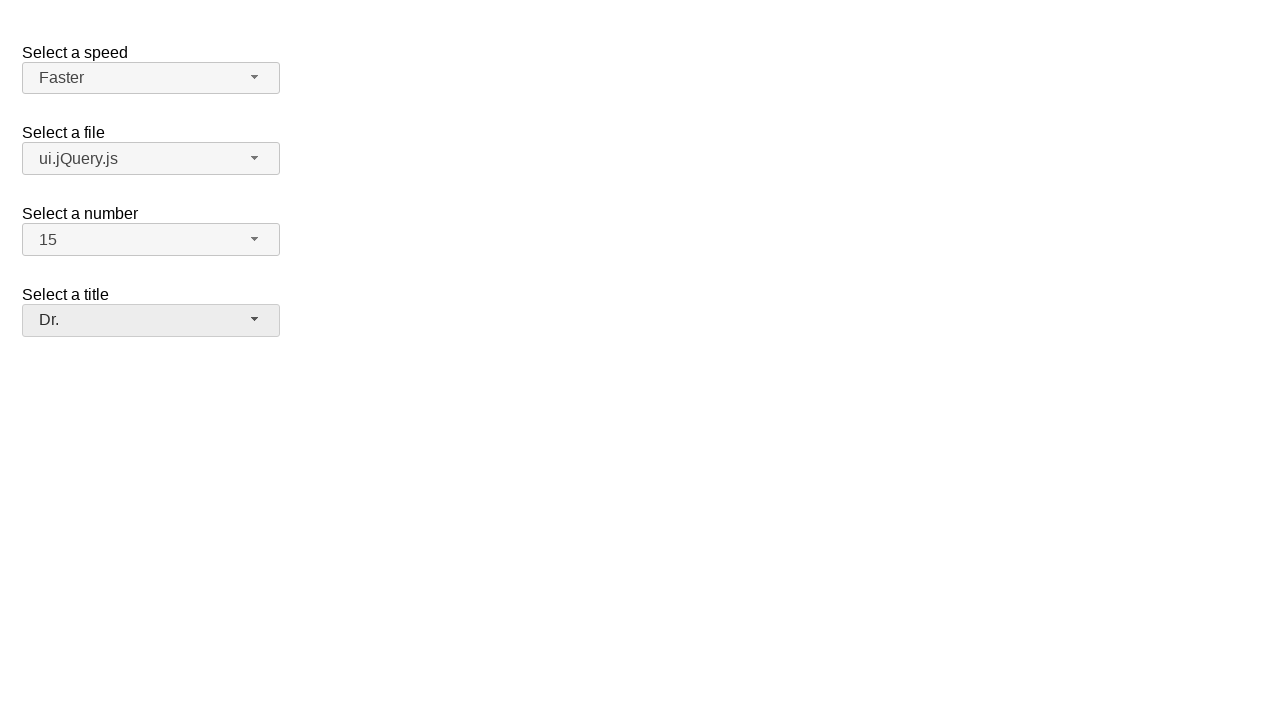

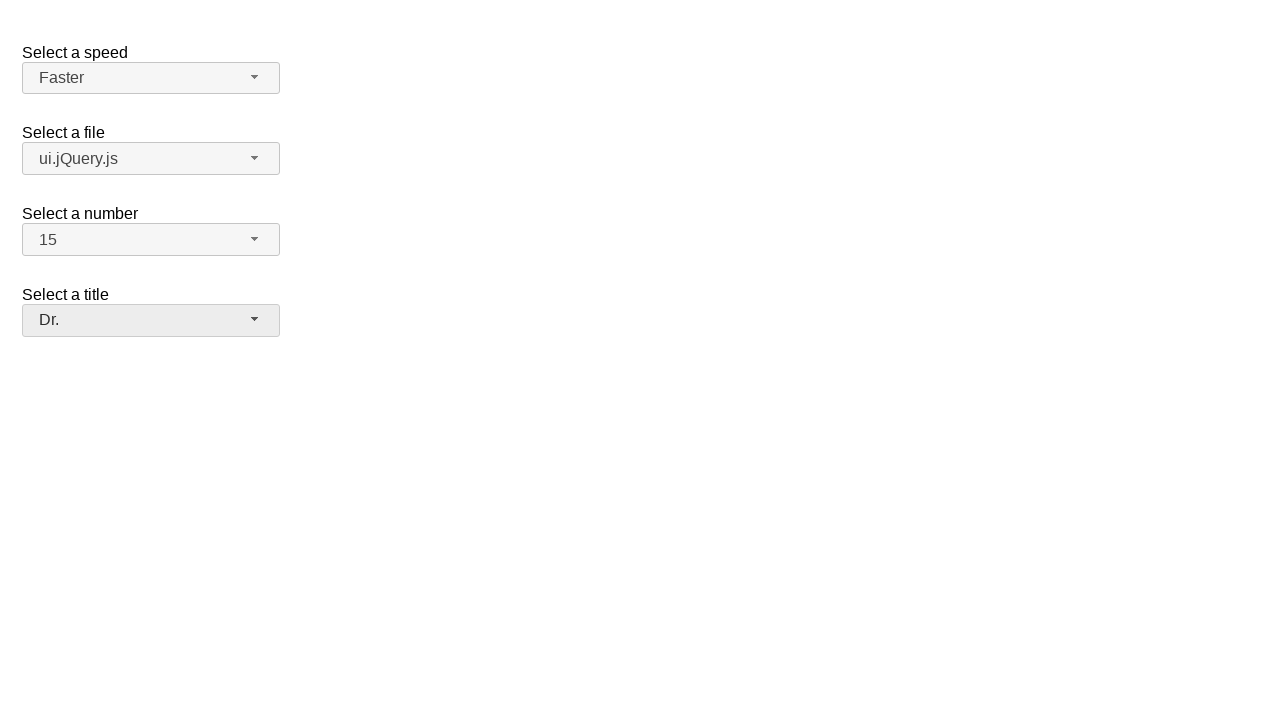